Navigates to SyntaxProjects website and clicks the "Start Practicing" button to begin practice exercises

Starting URL: https://www.syntaxprojects.com/index.php

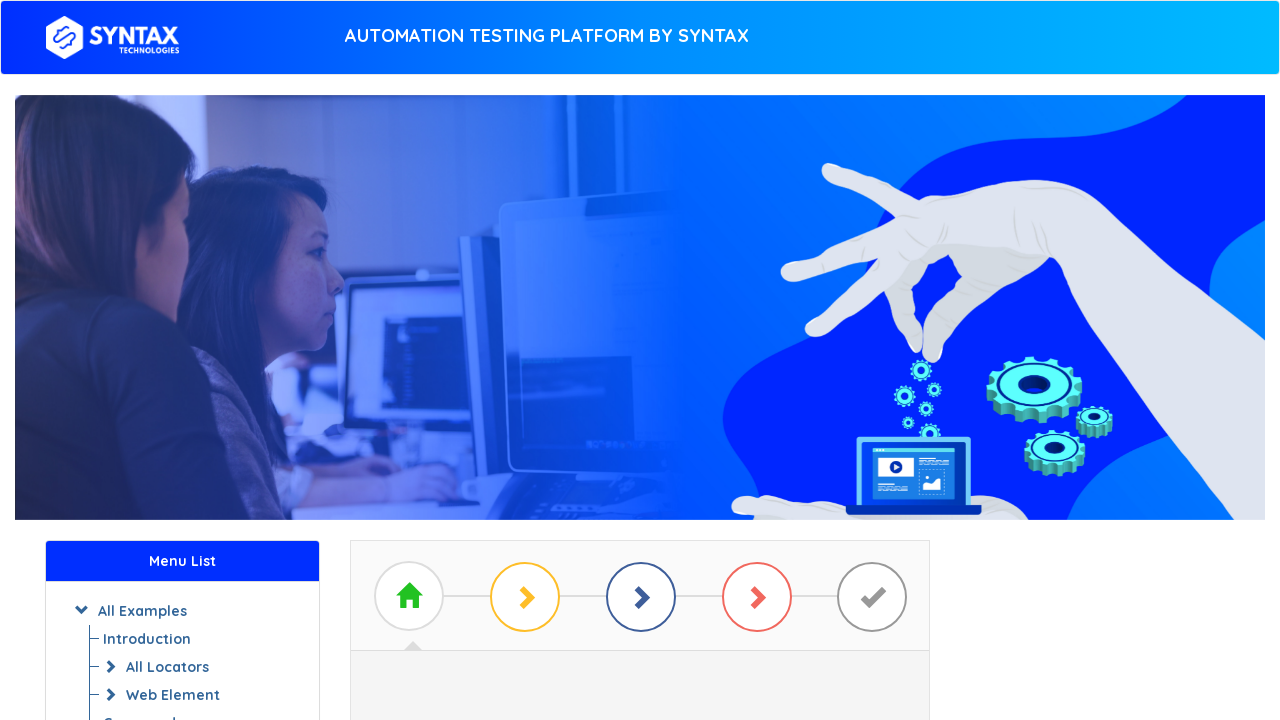

Clicked the 'Start Practicing' button at (640, 372) on #btn_basic_example
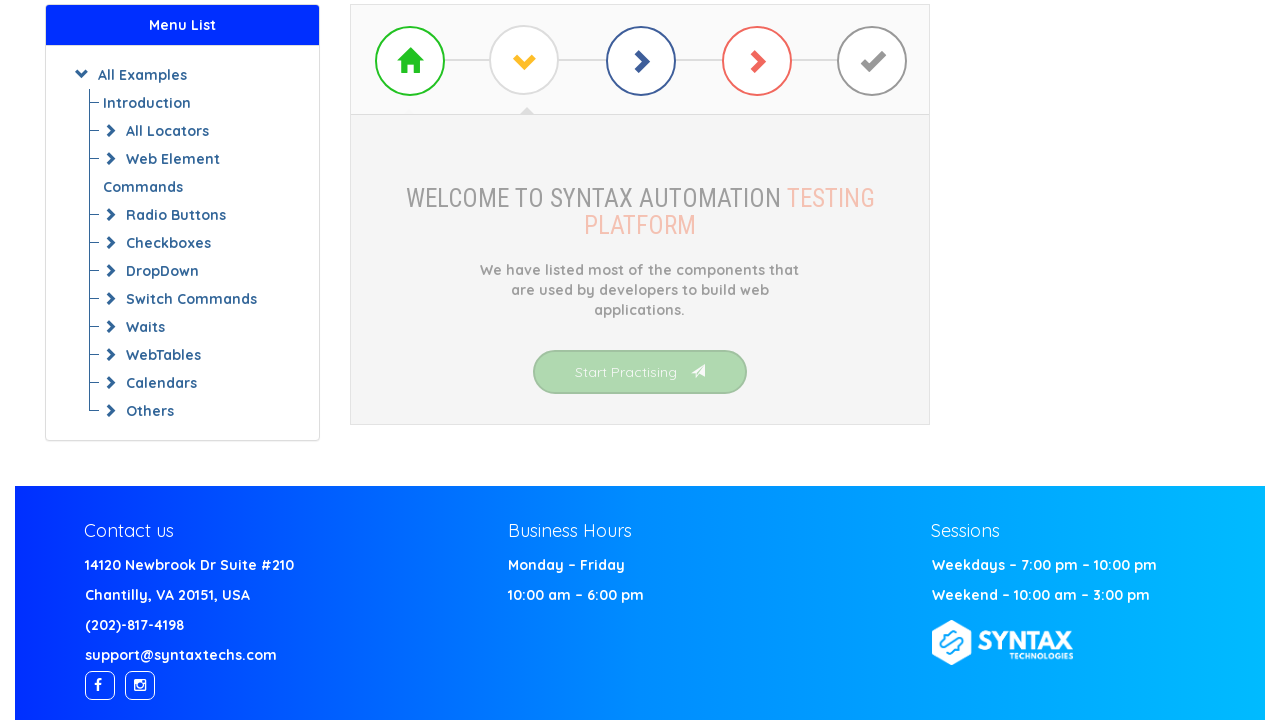

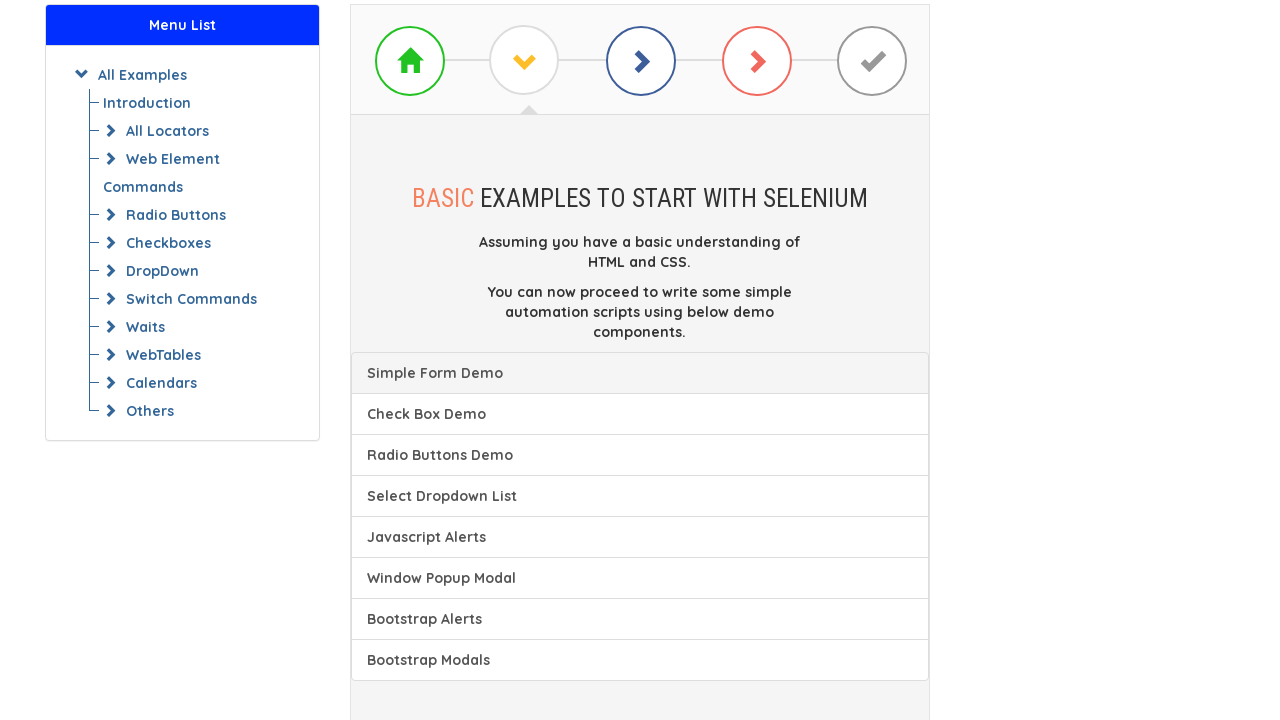